Tests alert handling functionality by triggering an alert dialog and accepting it

Starting URL: https://demoqa.com/alerts

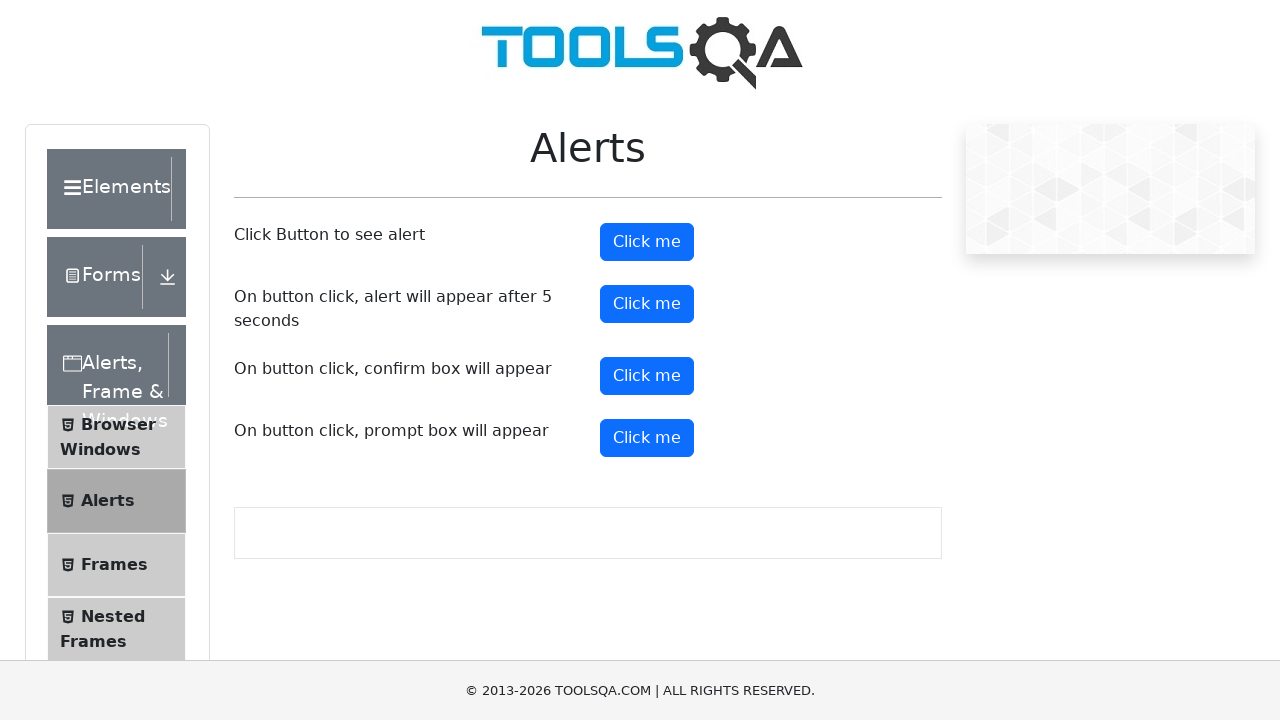

Clicked alert button to trigger alert dialog at (647, 242) on #alertButton
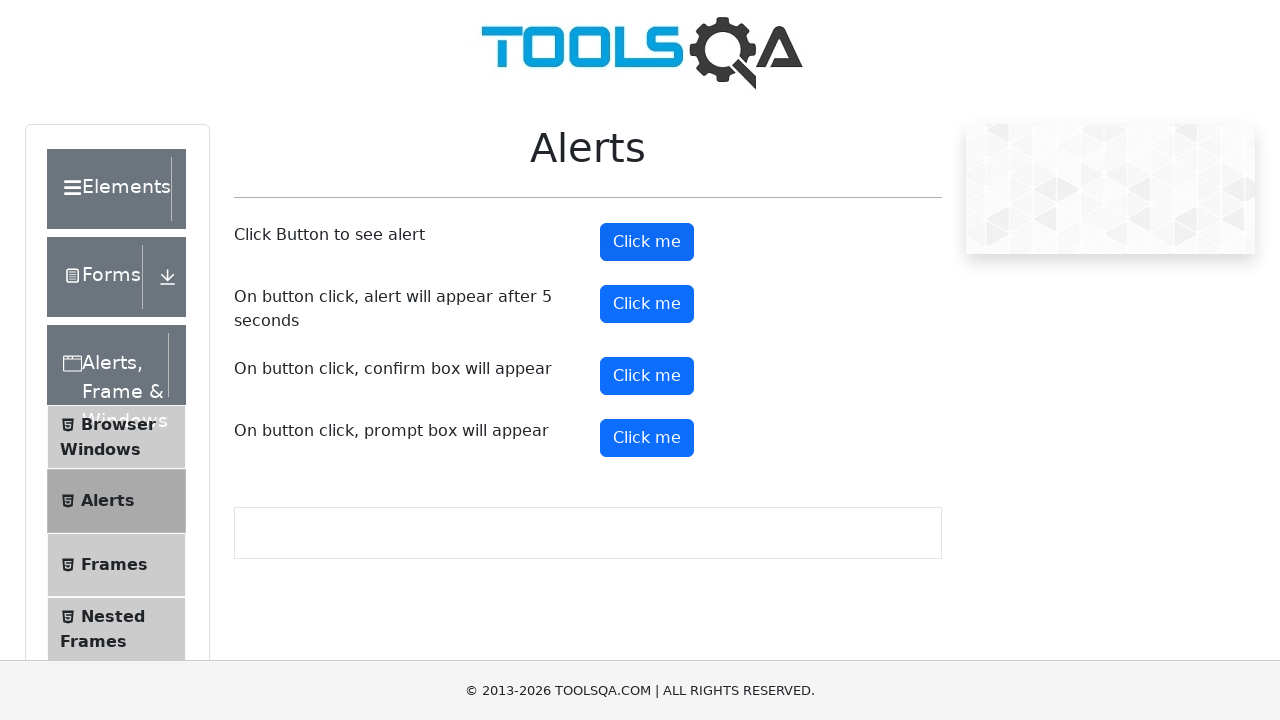

Set up dialog handler to accept alert
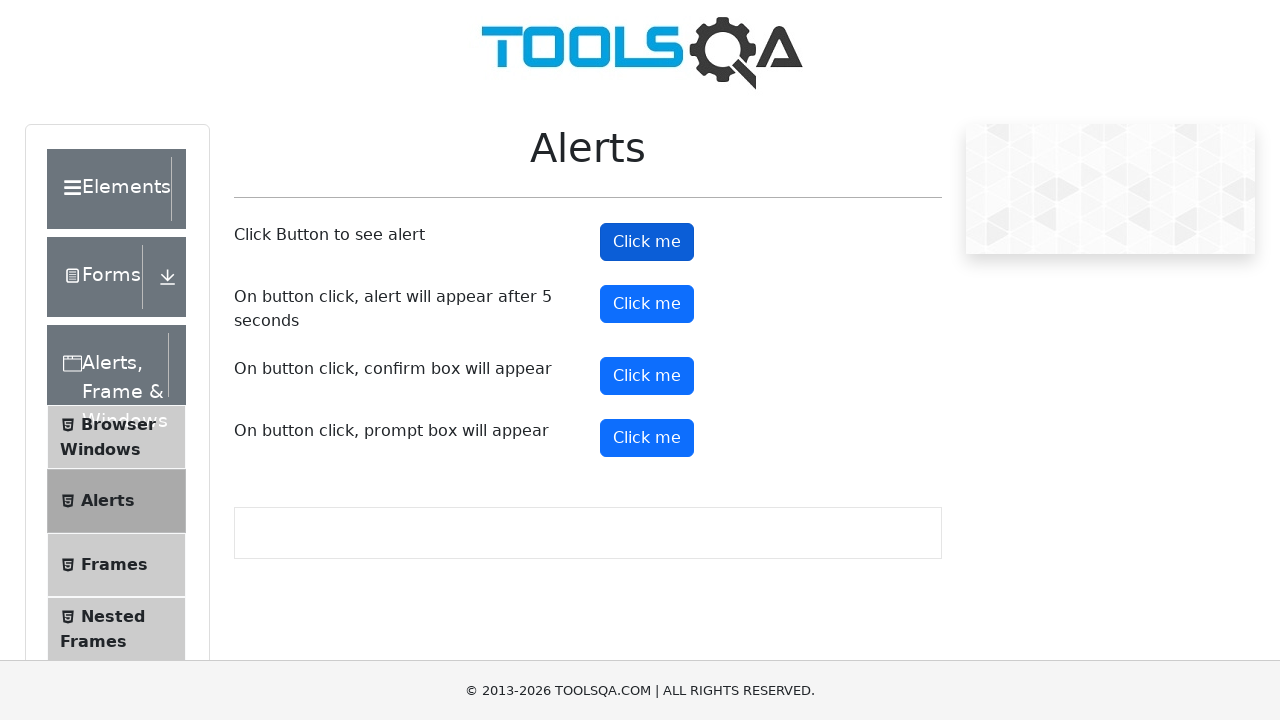

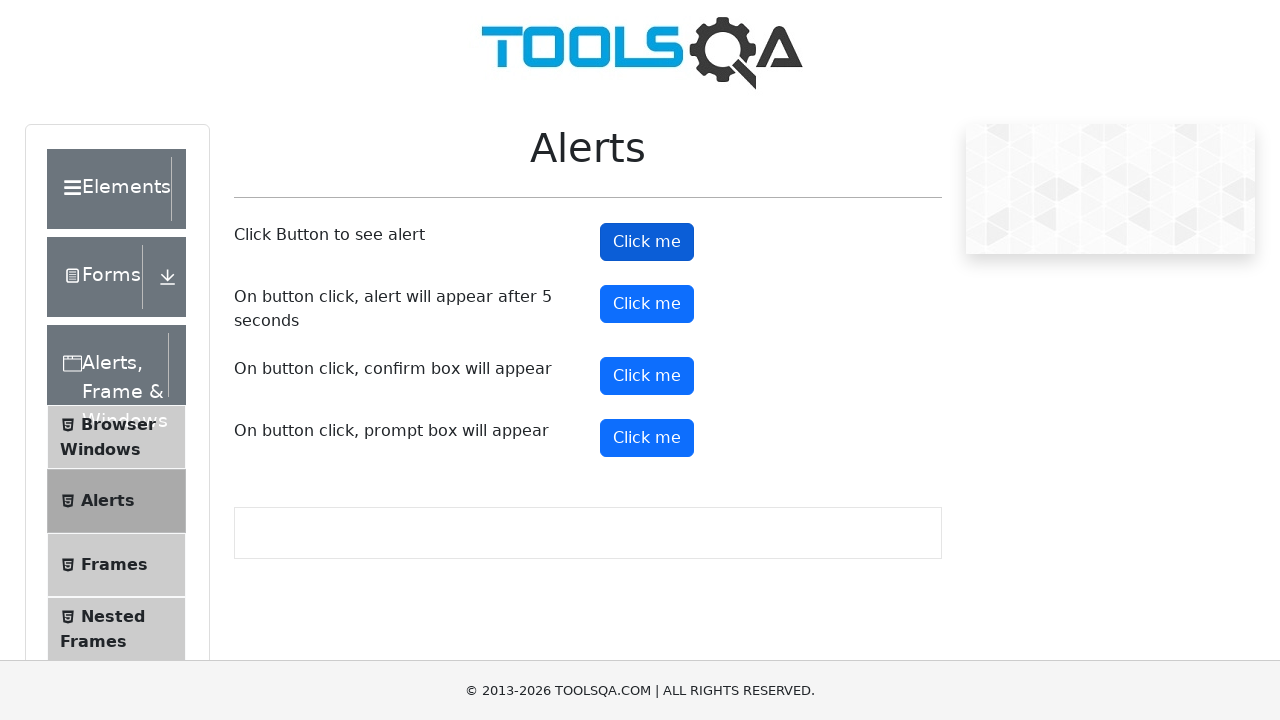